Tests dynamic element addition and removal by clicking Add Element button to create a Delete button, then clicking the Delete button to remove it

Starting URL: https://the-internet.herokuapp.com/add_remove_elements/

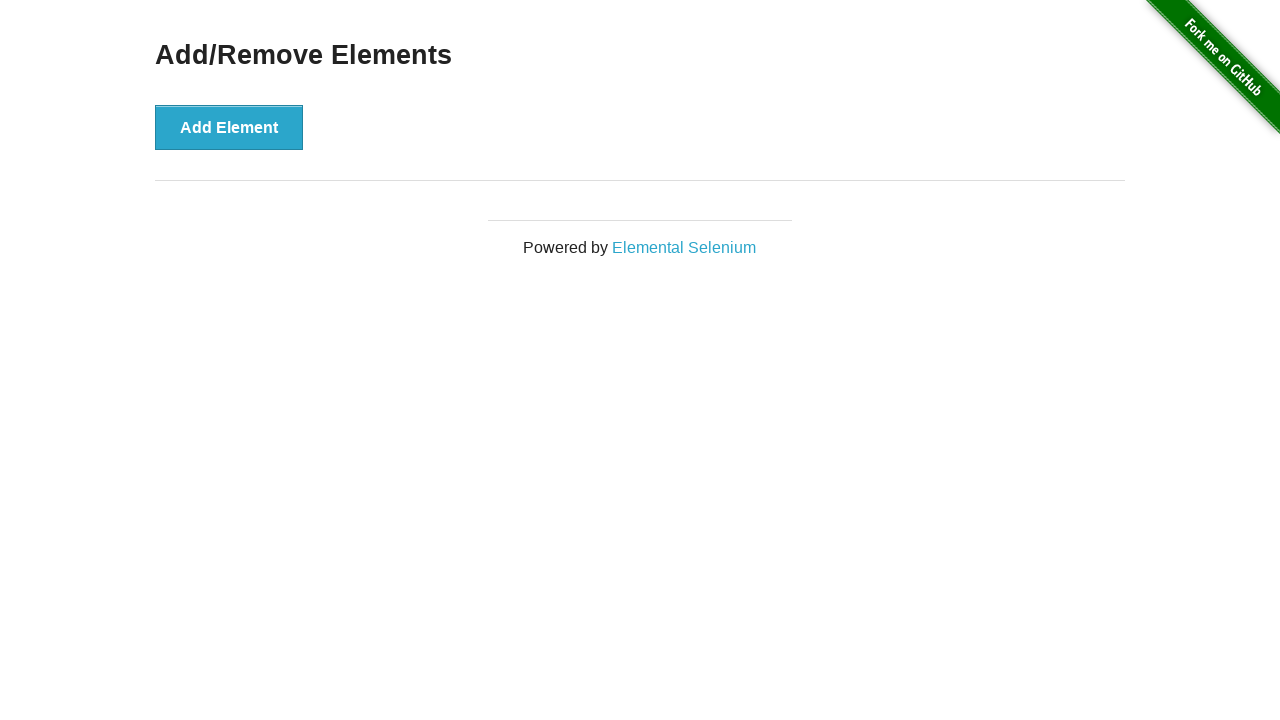

Clicked Add Element button to create a new Delete button at (229, 127) on button[onclick='addElement()']
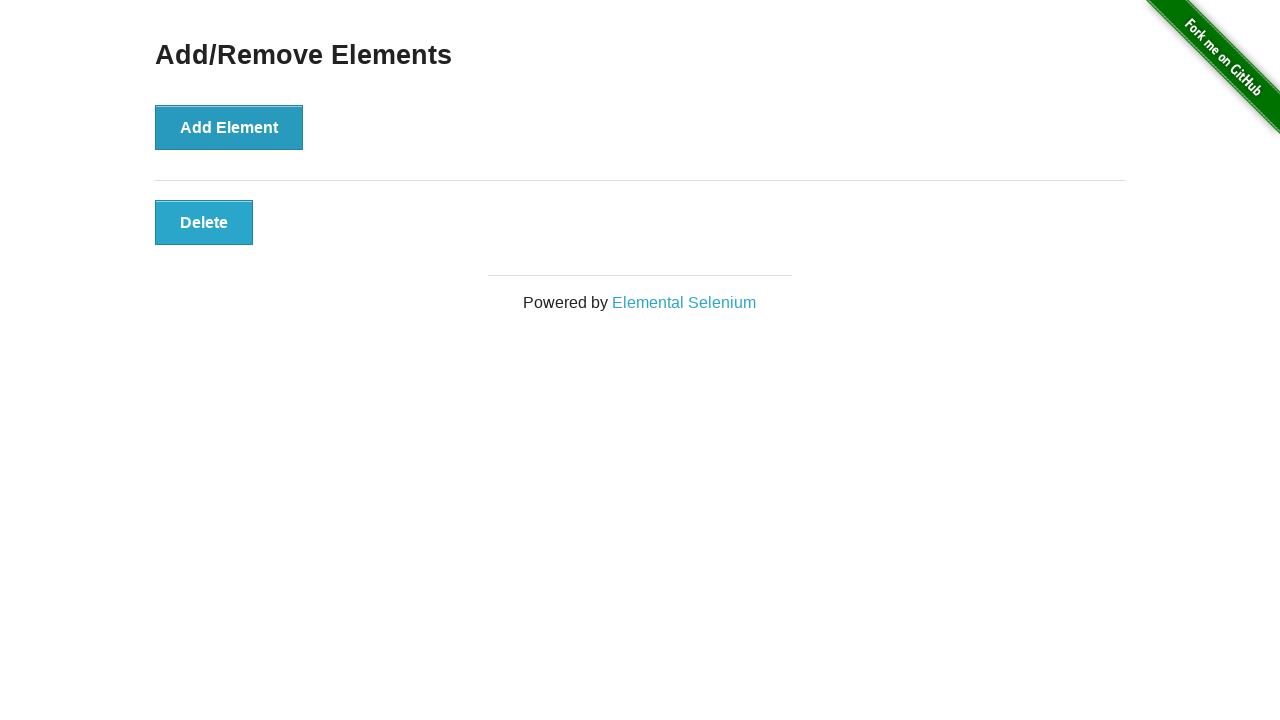

Clicked the newly created Delete button to remove it at (204, 222) on button.added-manually[onclick='deleteElement()']
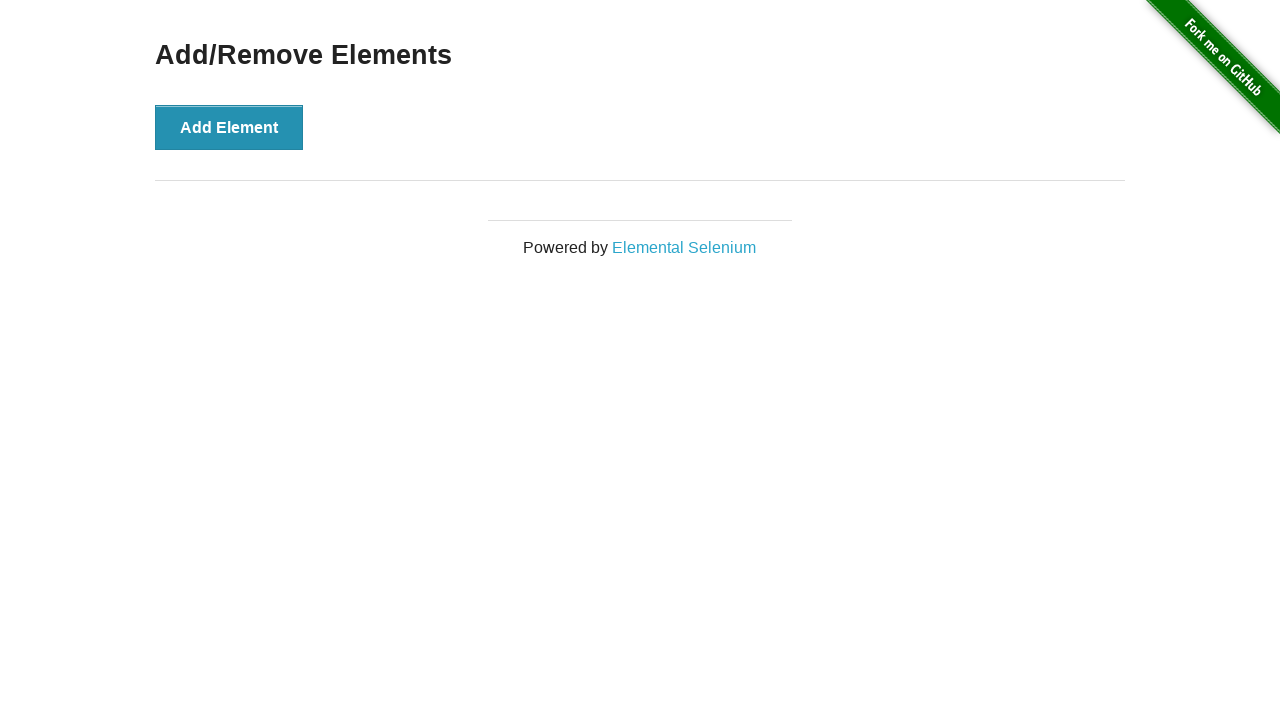

Verified that the Add Element button is still present on the page
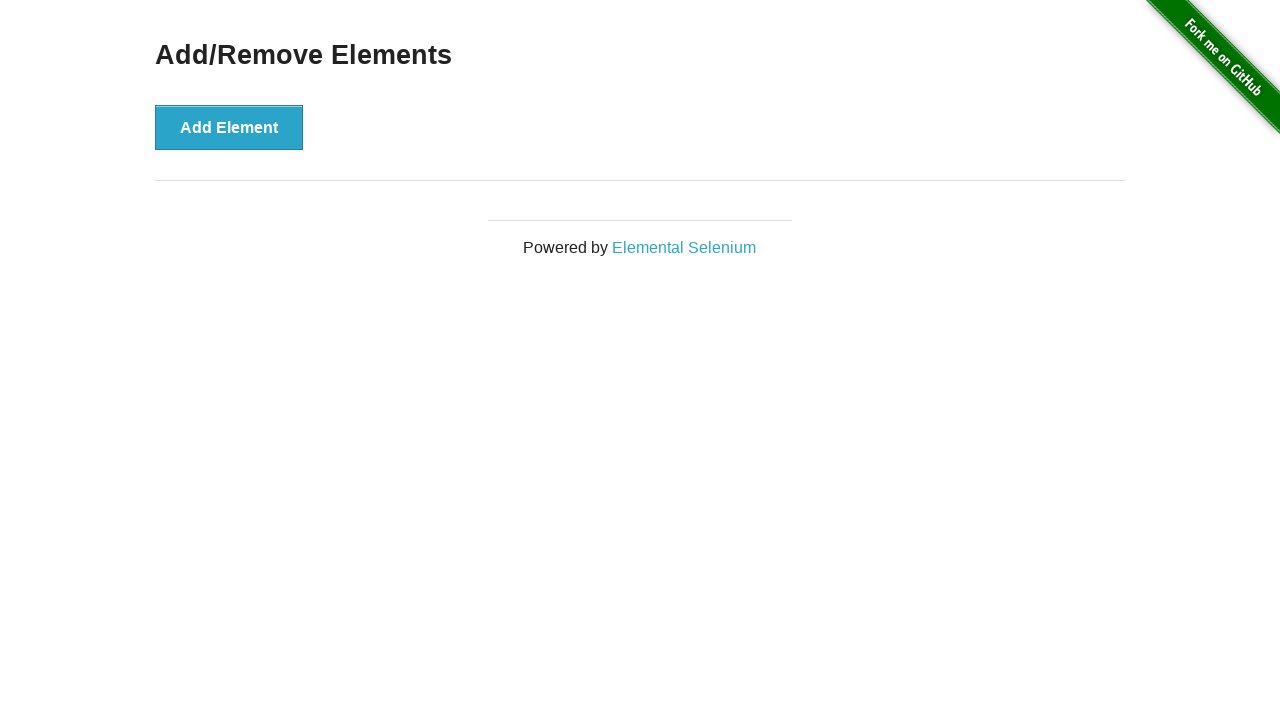

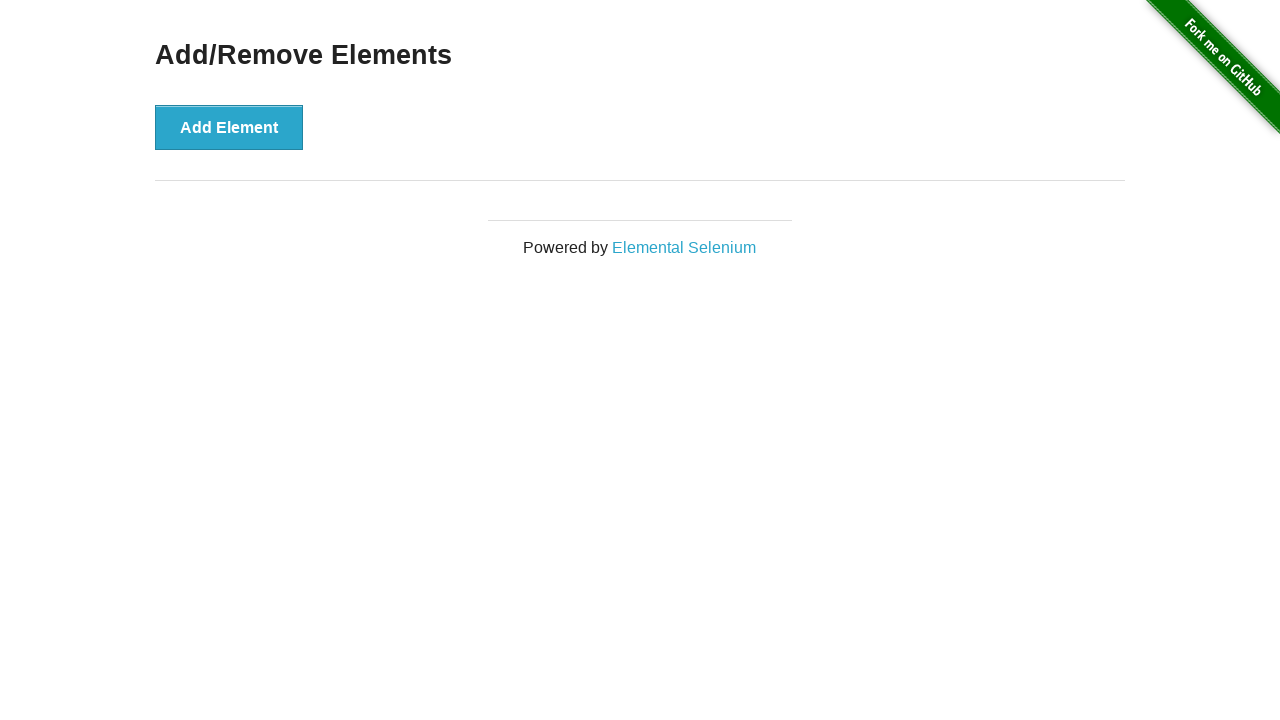